Tests browser window management methods including maximize, minimize, fullscreen, and setting custom position and size on the TechProEducation website

Starting URL: https://www.techproeducation.com

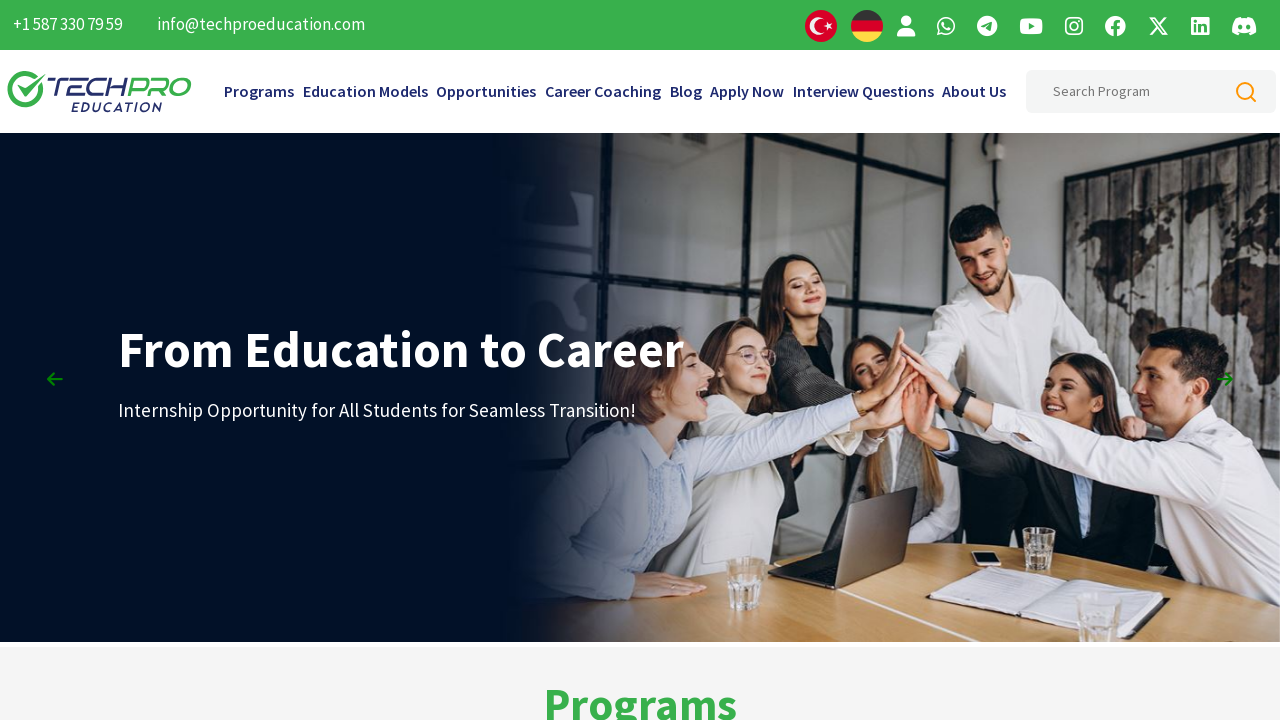

Set viewport size to 1920x1080 (maximized)
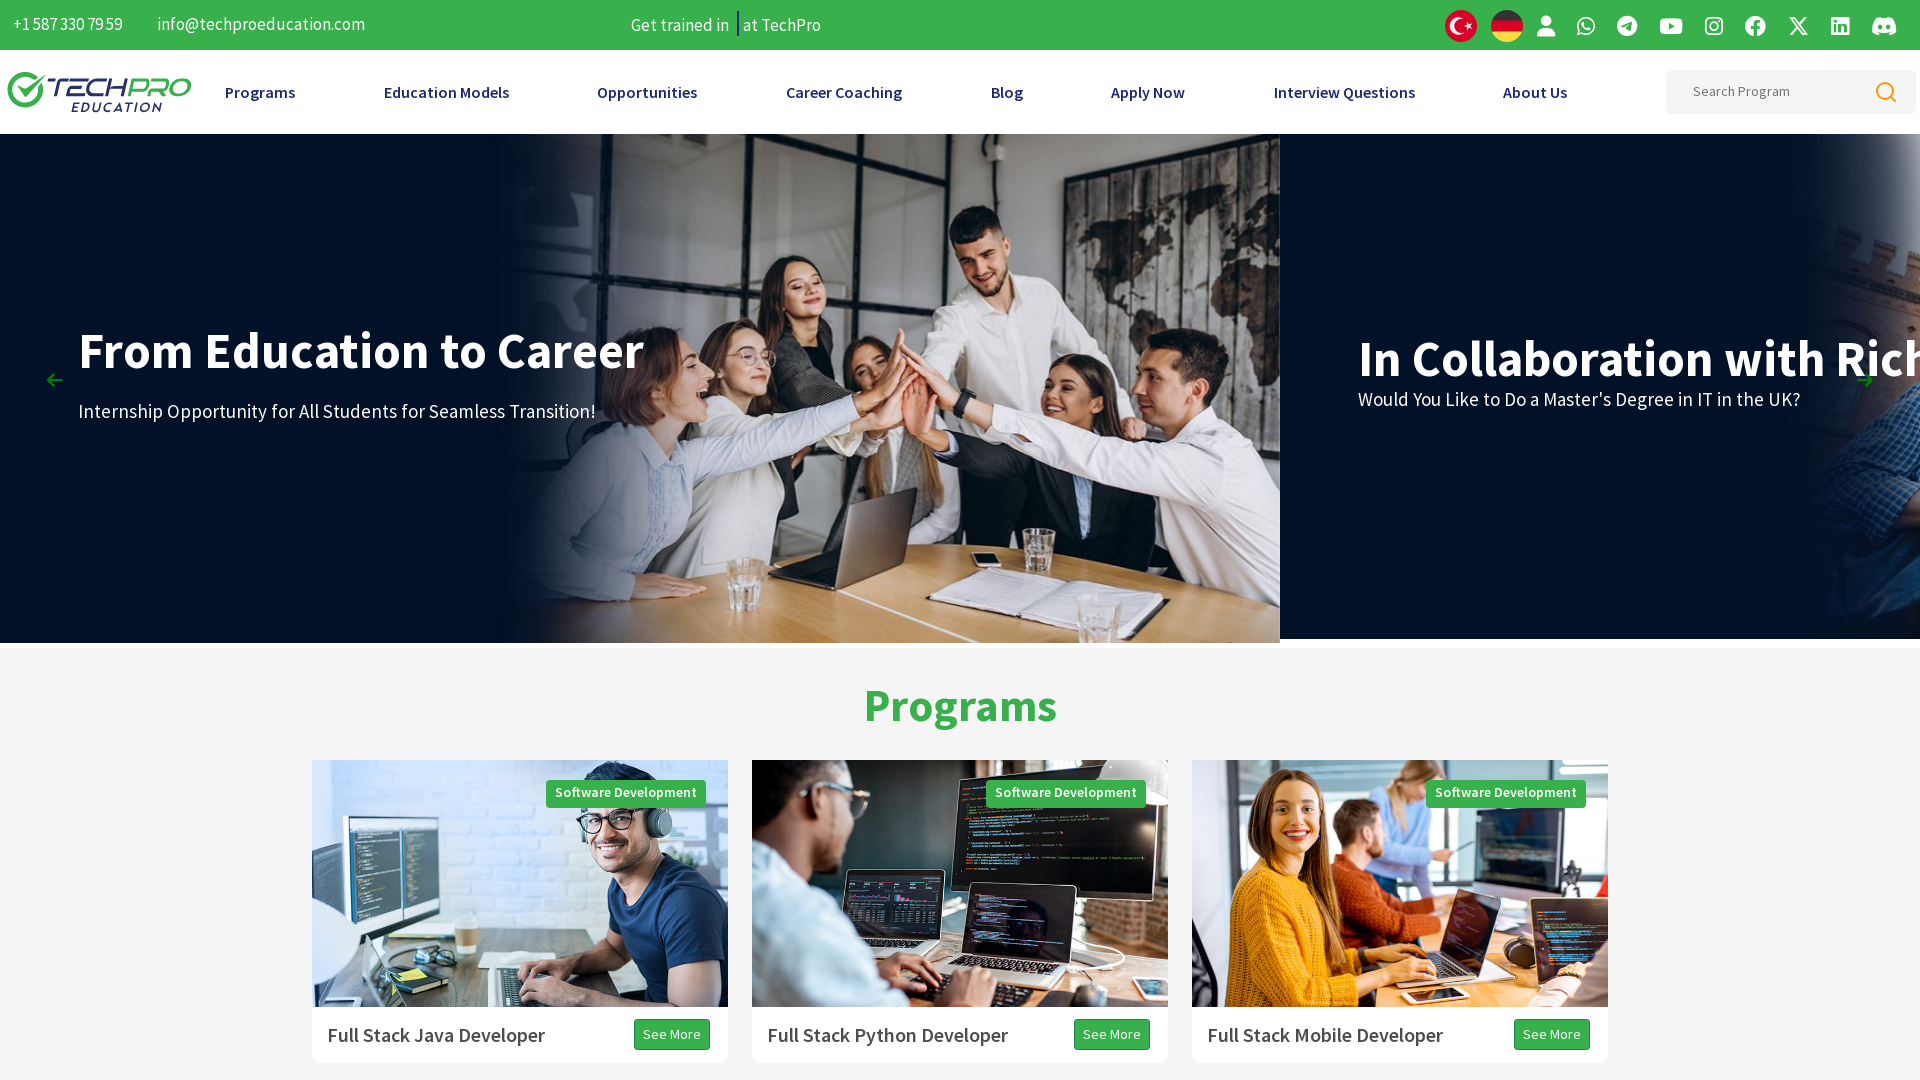

Waited 3 seconds to observe maximized window
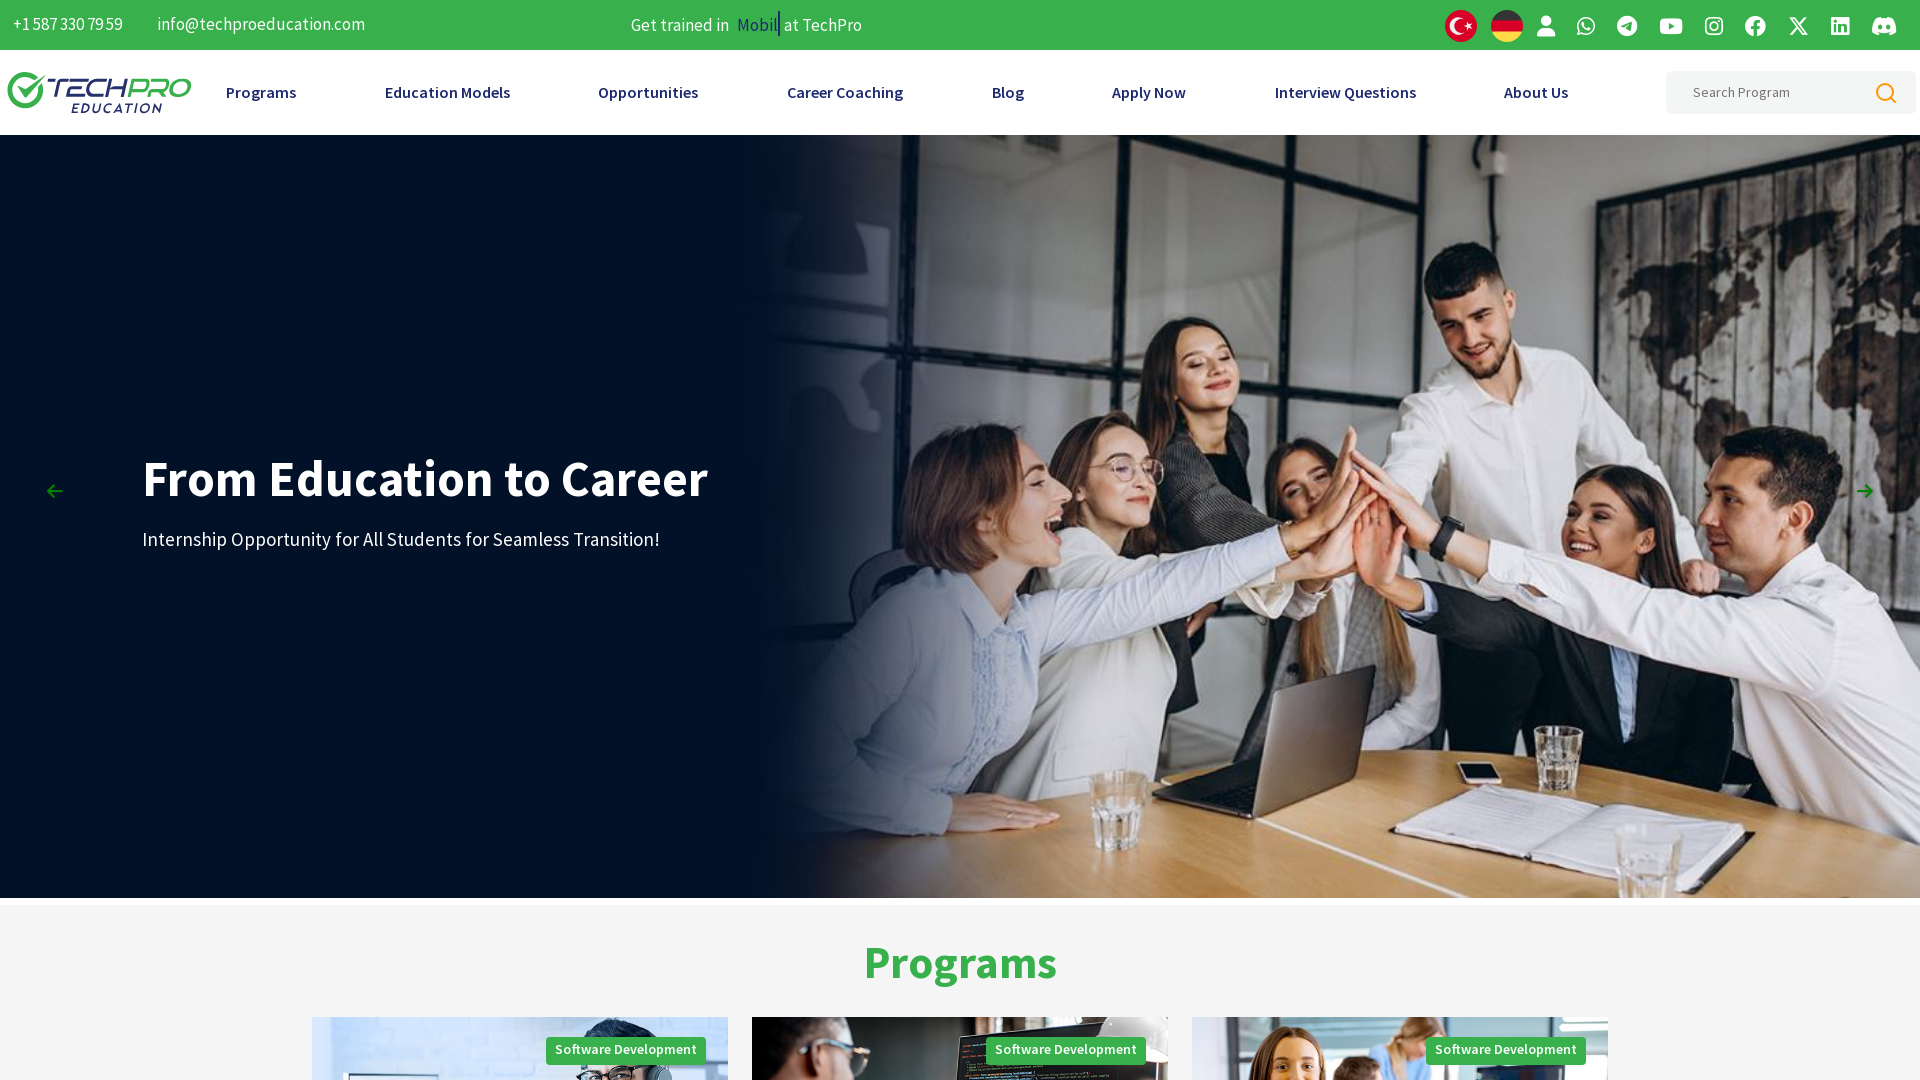

Set viewport size to 600x600 (custom size)
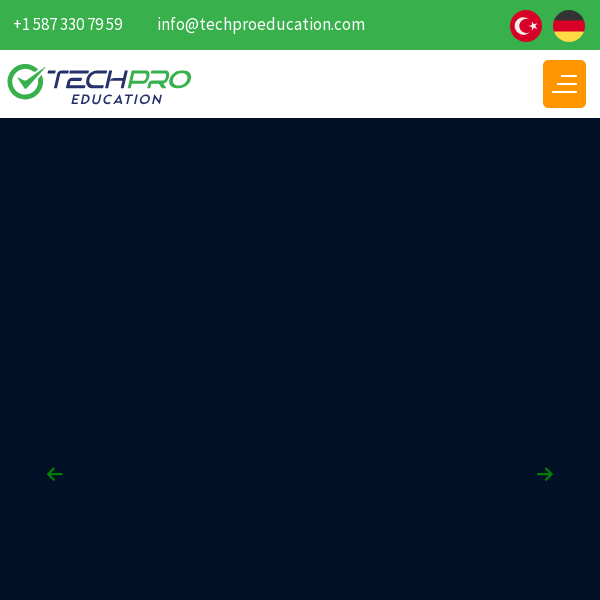

Waited 3 seconds to observe custom-sized window
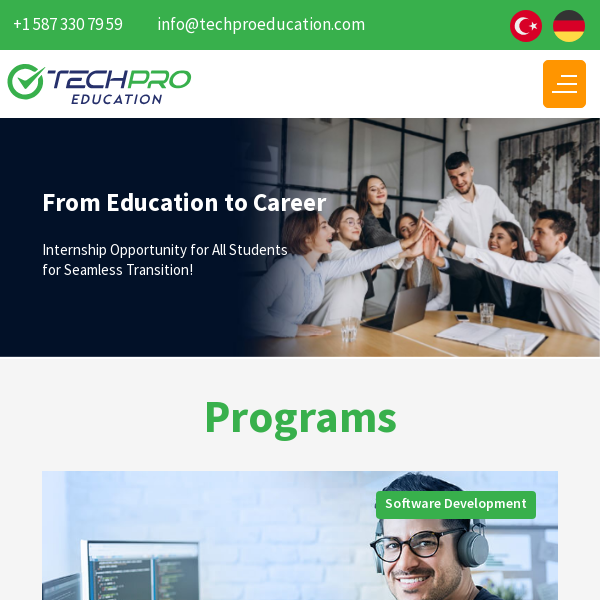

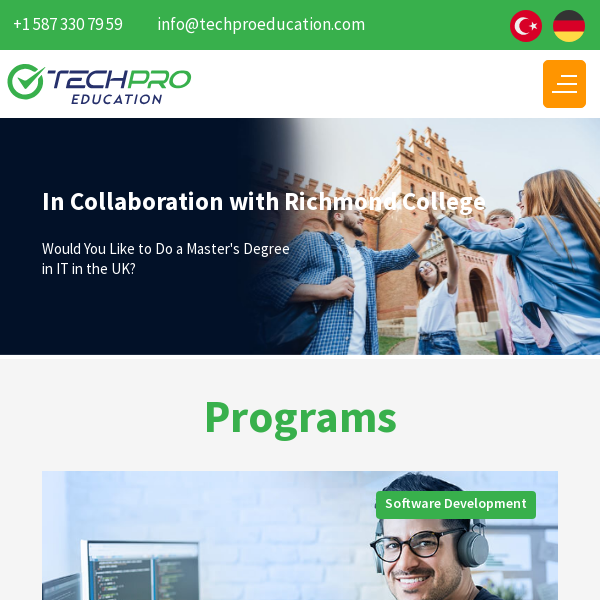